Tests iframe handling by switching to a frame, interacting with elements inside it (reading header text and filling an input field), then switching back to the default content to verify elements on the main page.

Starting URL: https://demo.automationtesting.in/Frames.html

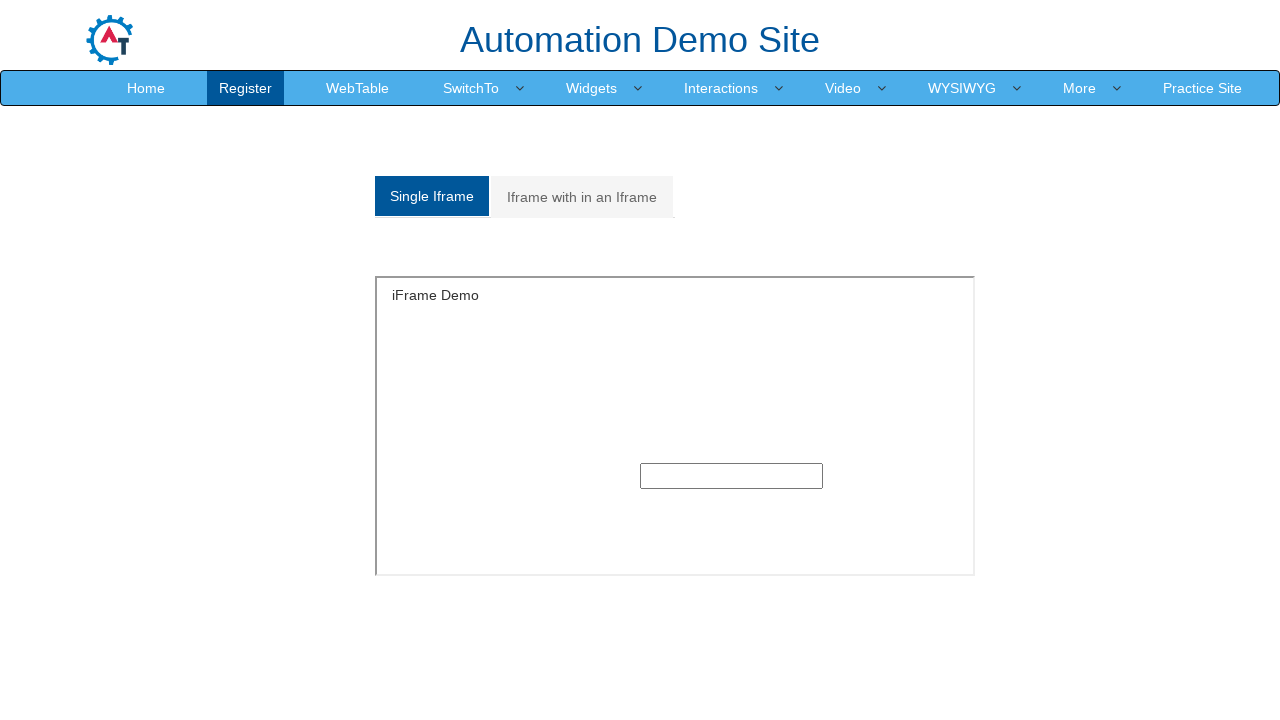

Located the first iframe on the page
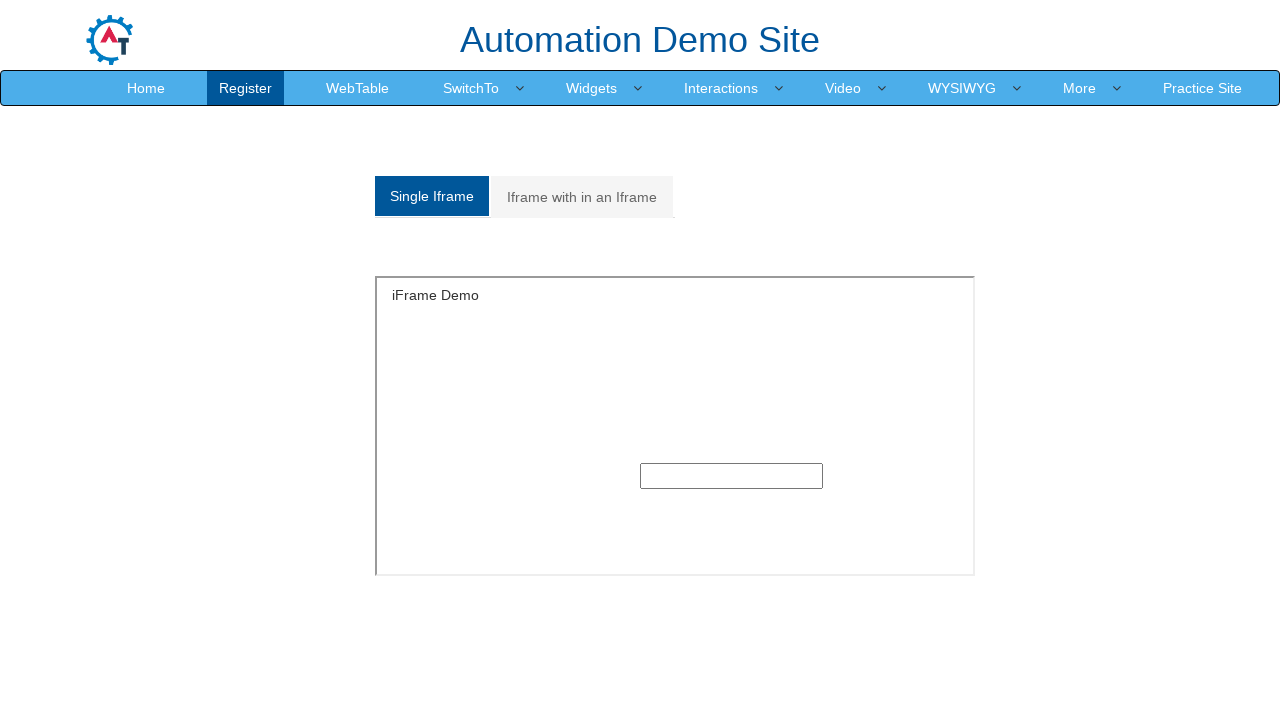

Located h5 header element inside the frame
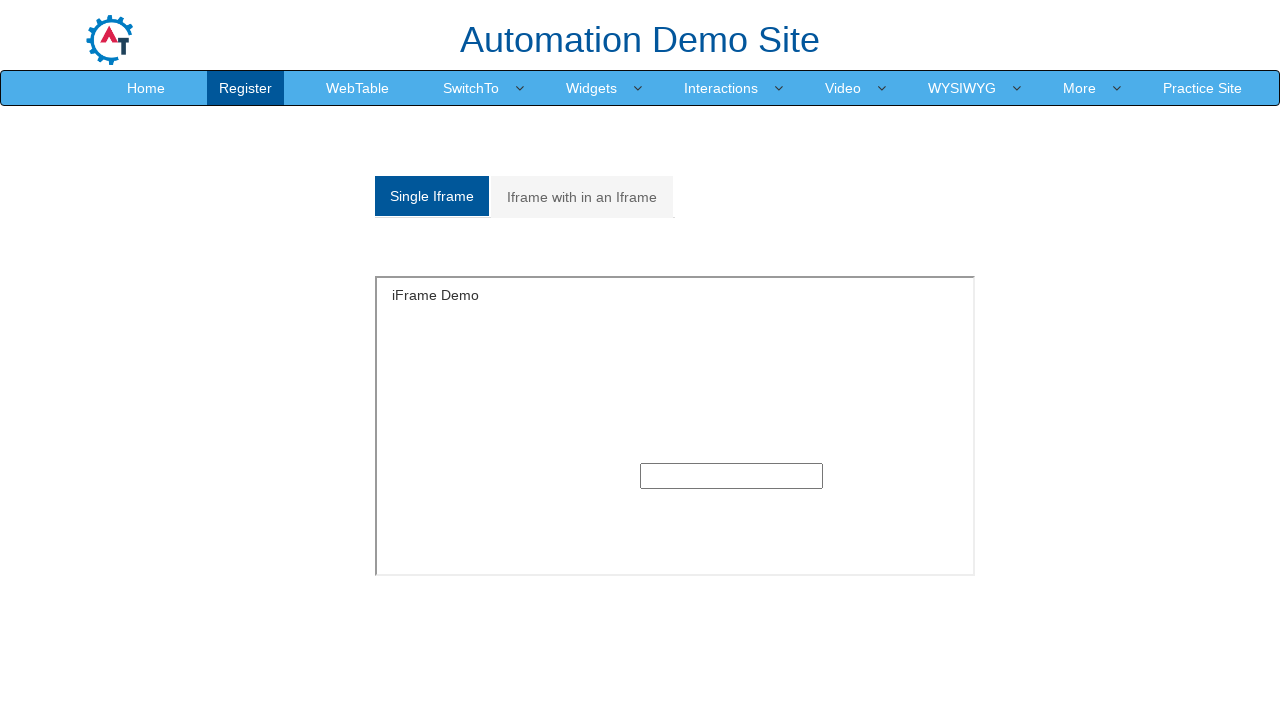

Waited for h5 header element to be visible in the frame
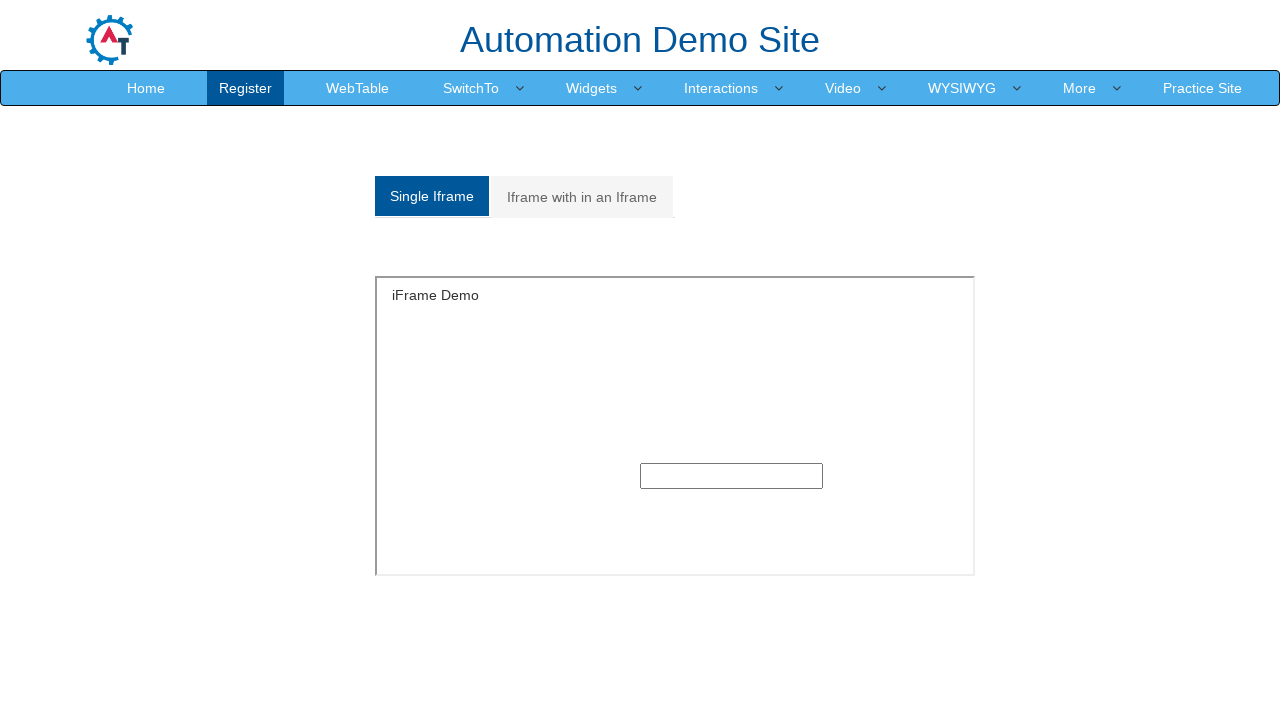

Filled input field inside the frame with 'some text' on iframe >> nth=0 >> internal:control=enter-frame >> input
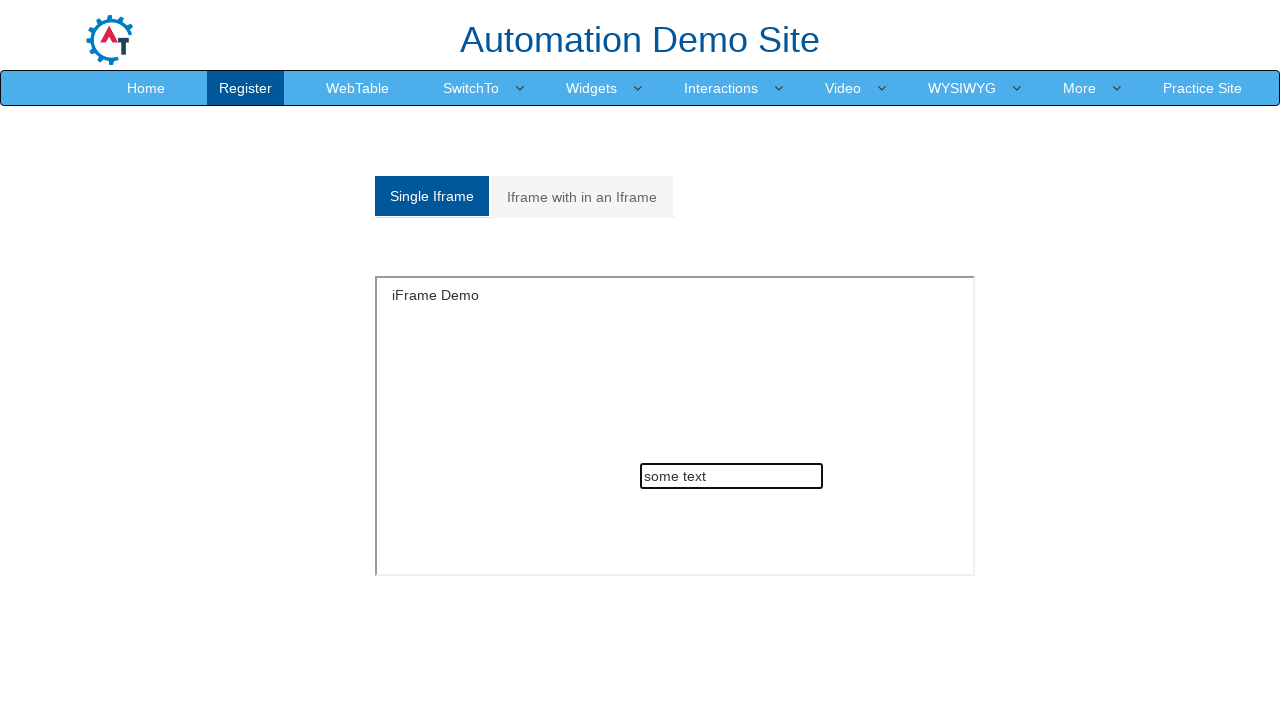

Verified that the active tab link with href '#Single' is visible on the main page
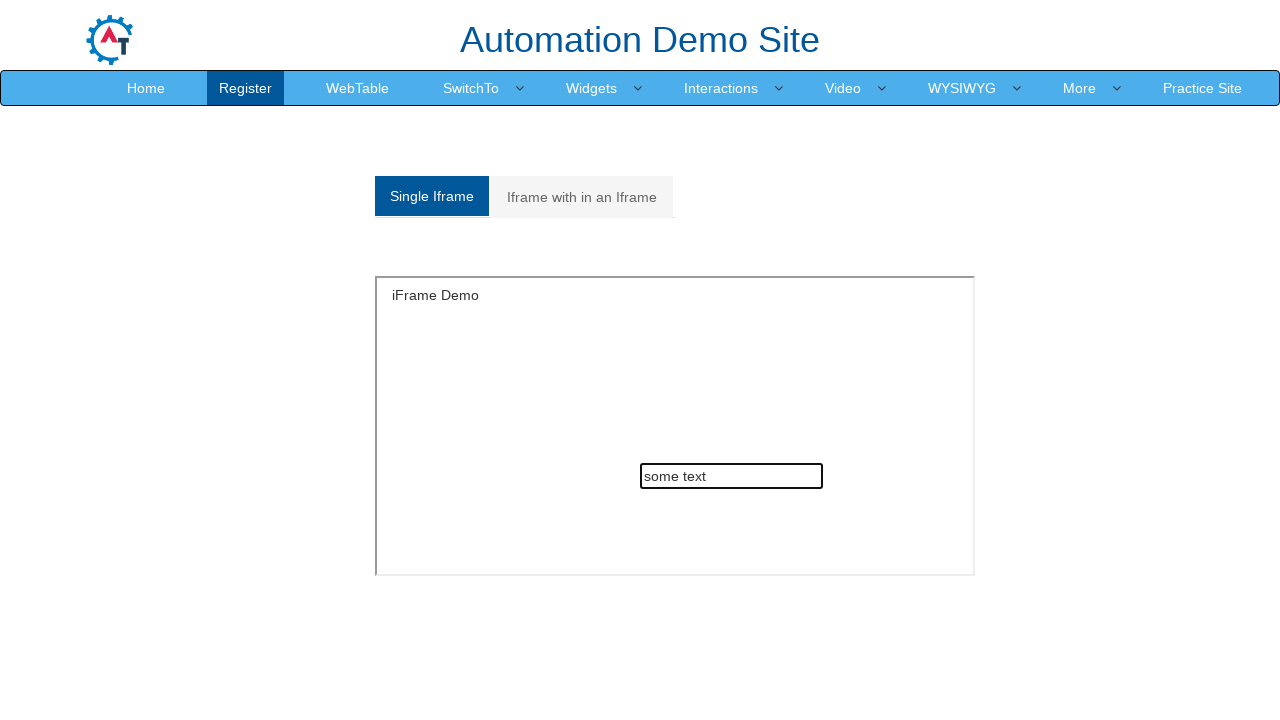

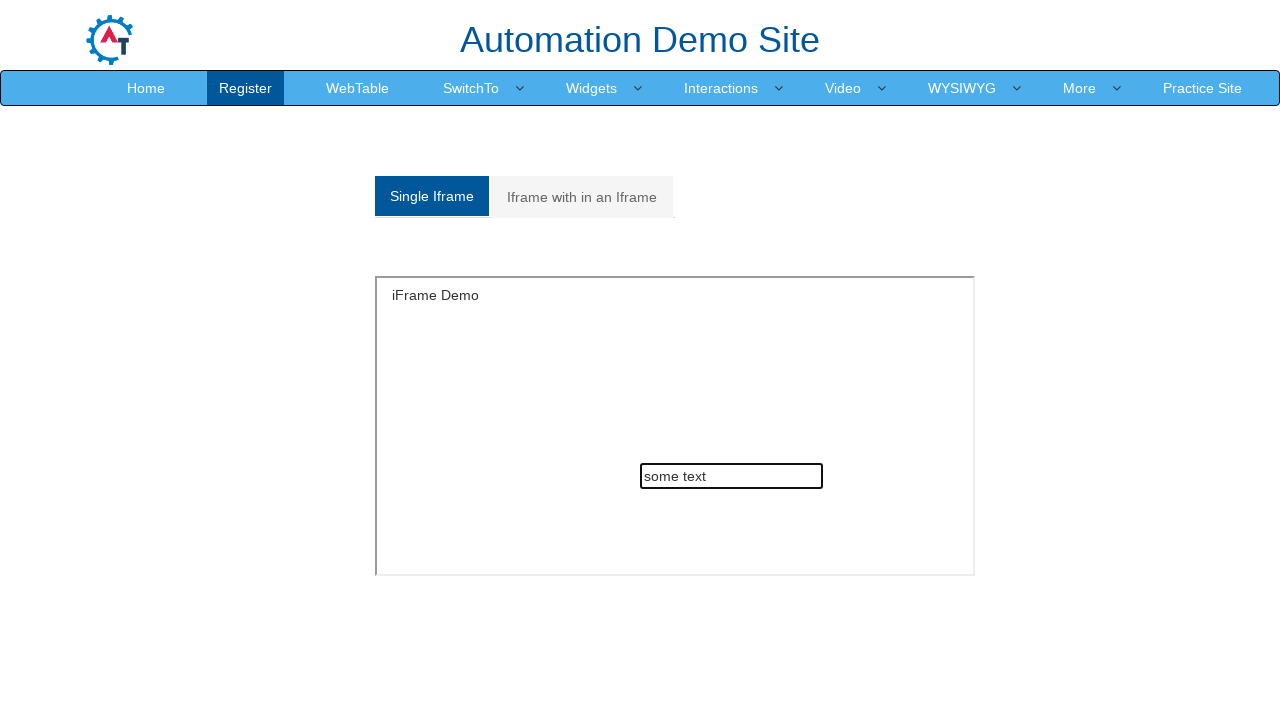